Navigates to the Platzi website homepage to verify the page loads correctly

Starting URL: https://www.platzi.com

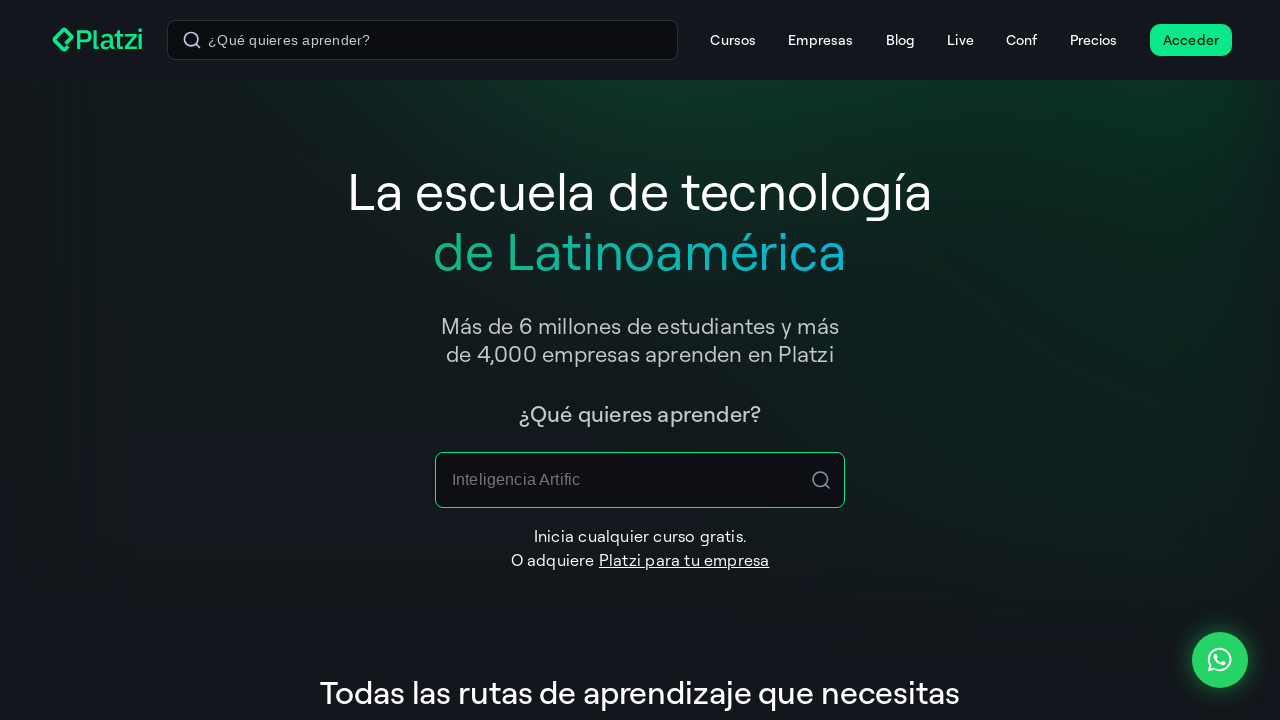

Platzi homepage loaded and DOM content became interactive
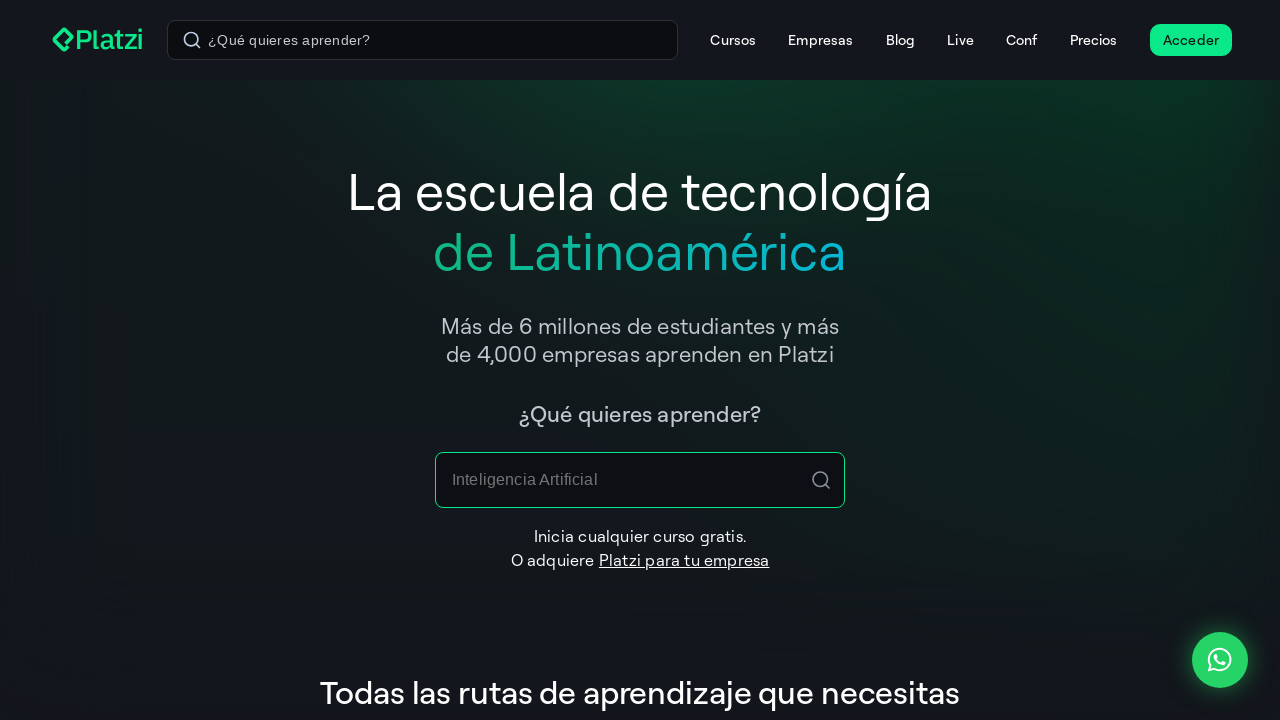

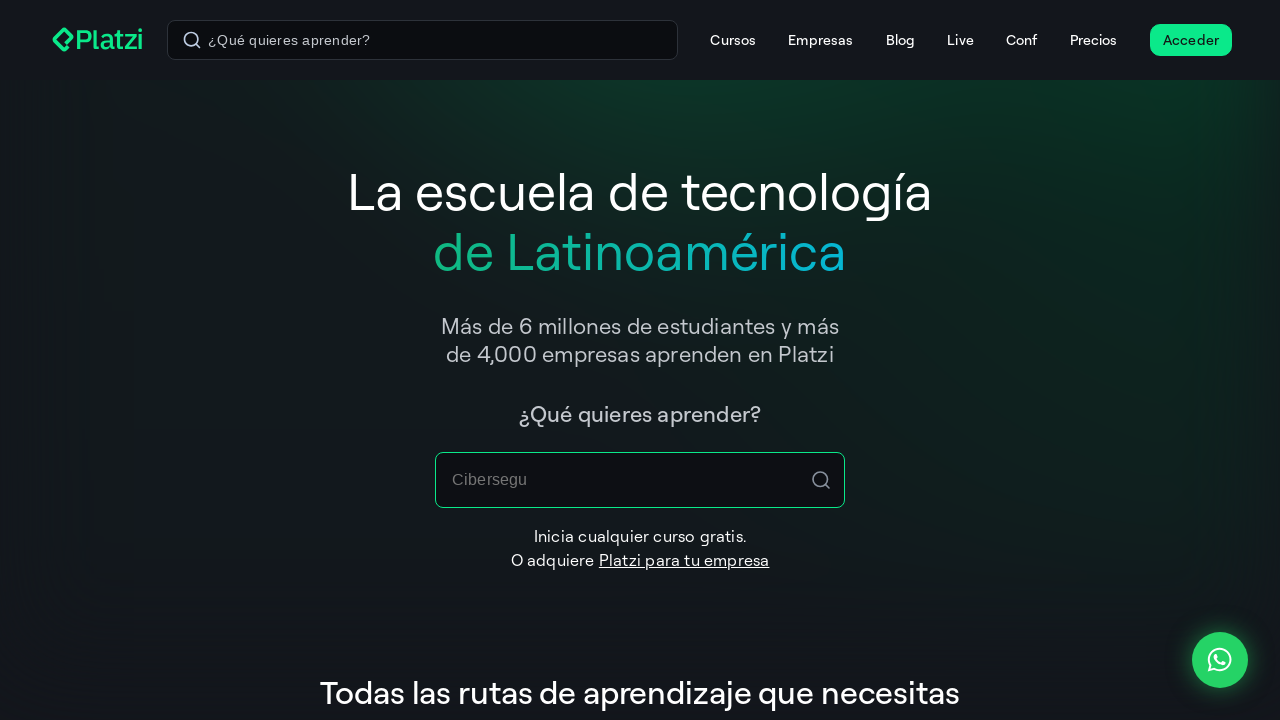